Navigates to W3Schools Java modifiers page and verifies the URL contains "w3schools"

Starting URL: https://www.w3schools.com/java/java_modifiers.asp

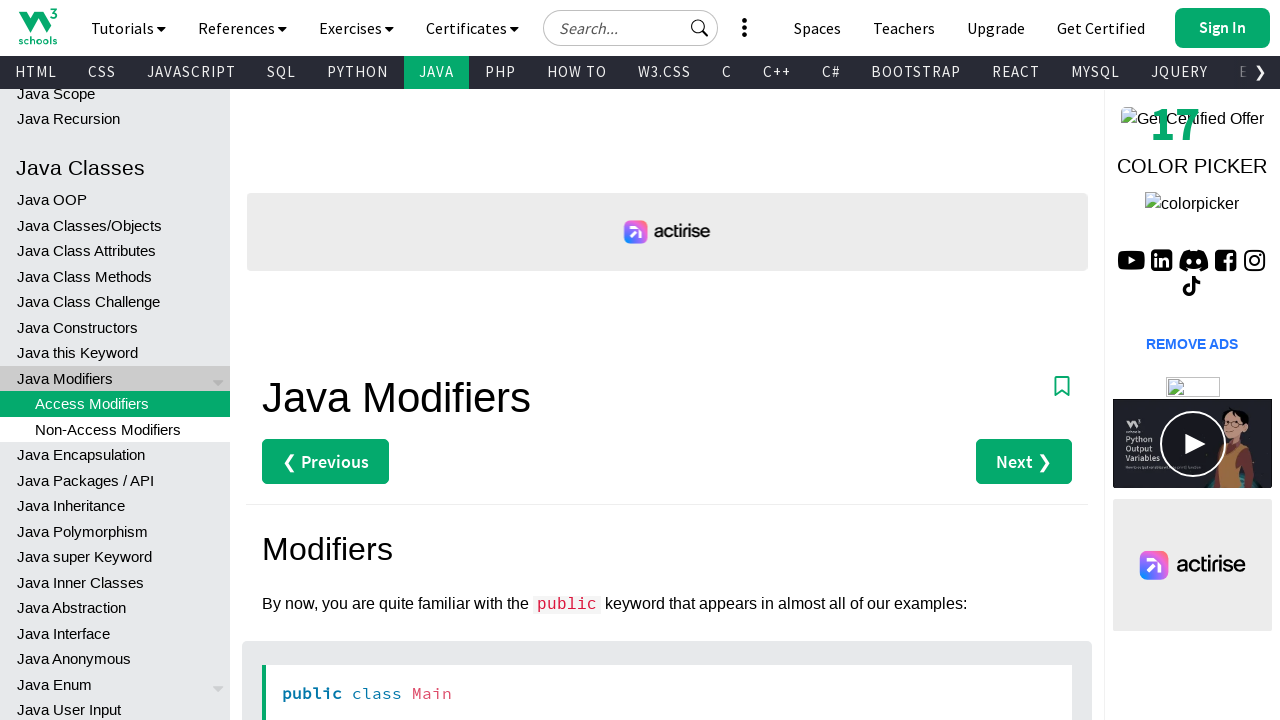

Navigated to W3Schools Java modifiers page
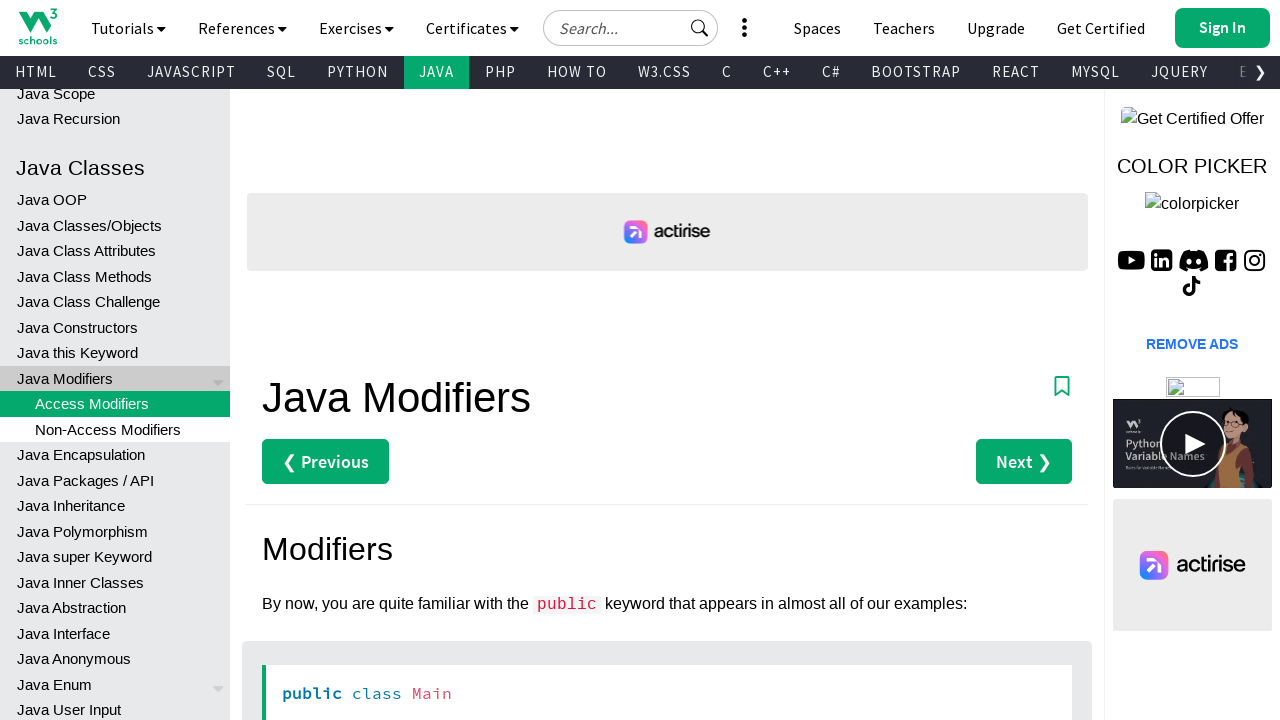

Verified URL contains 'w3schools'
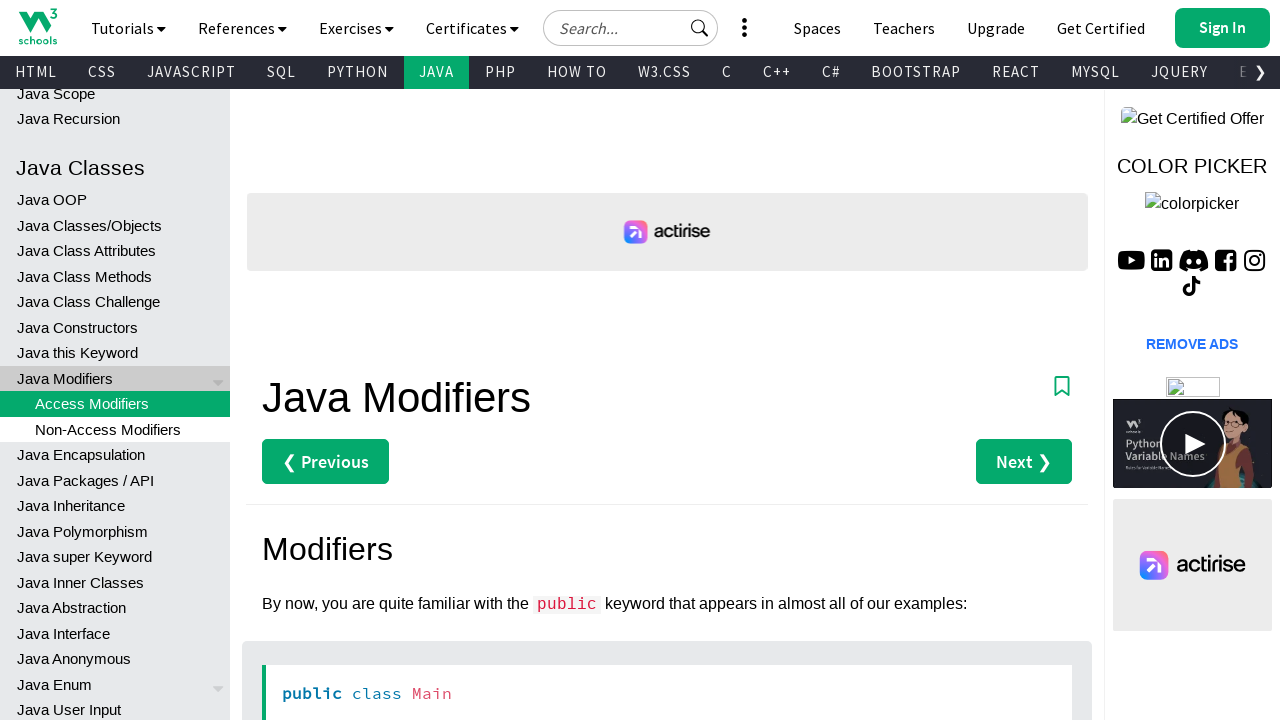

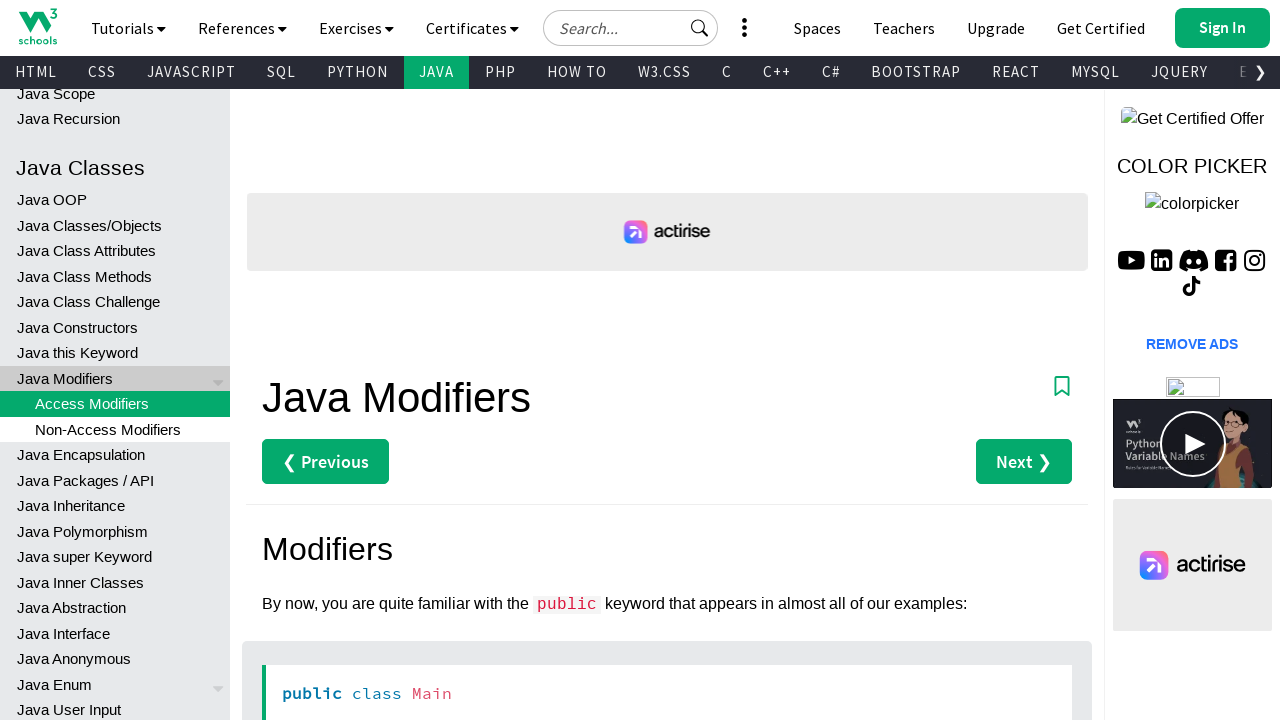